Tests that the site is functional on mobile viewport by setting viewport size and verifying key elements are visible

Starting URL: https://djuanze.github.io/test-ecommerce-site/index.html

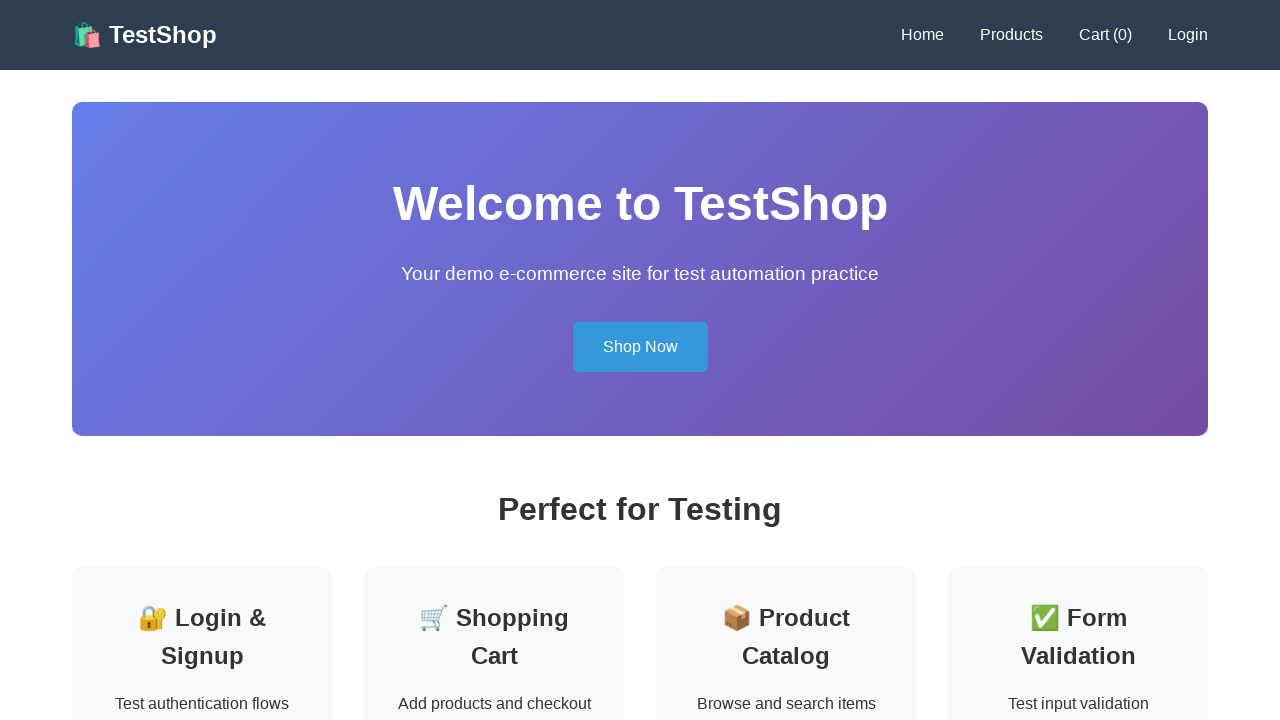

Set viewport to mobile size (375x667)
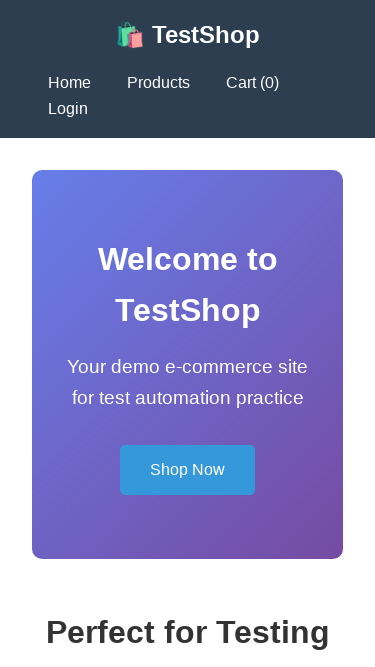

Reloaded page with mobile viewport
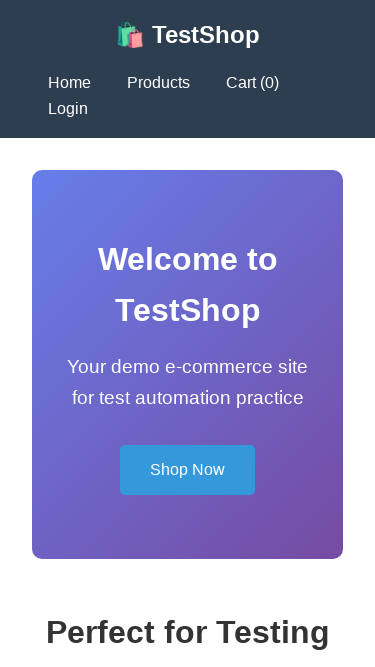

Verified logo element is visible on mobile
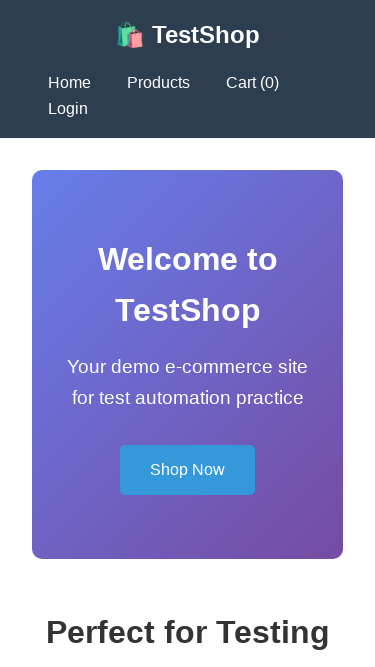

Verified hero element is visible on mobile
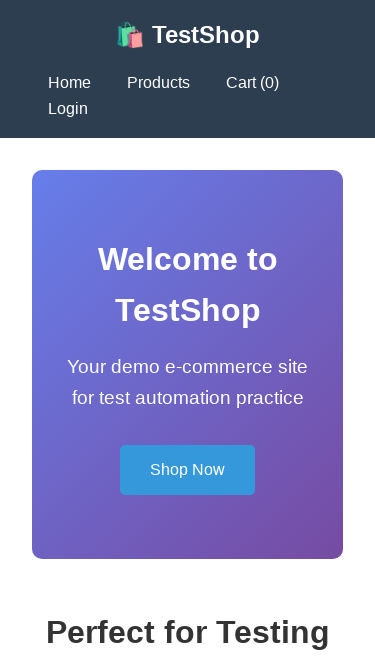

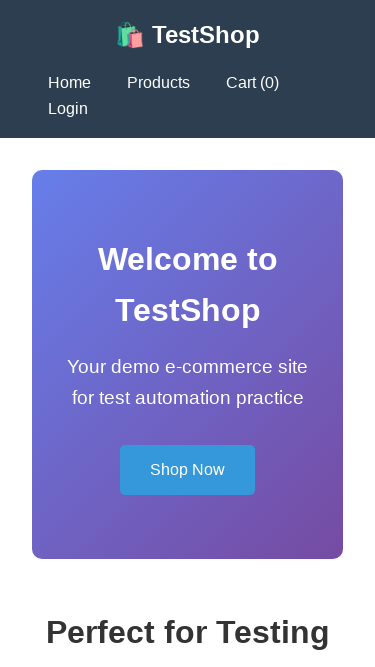